Validates the page title of Casas Bahia website by navigating to the homepage and checking the title matches the expected value

Starting URL: https://casasbahia.com.br

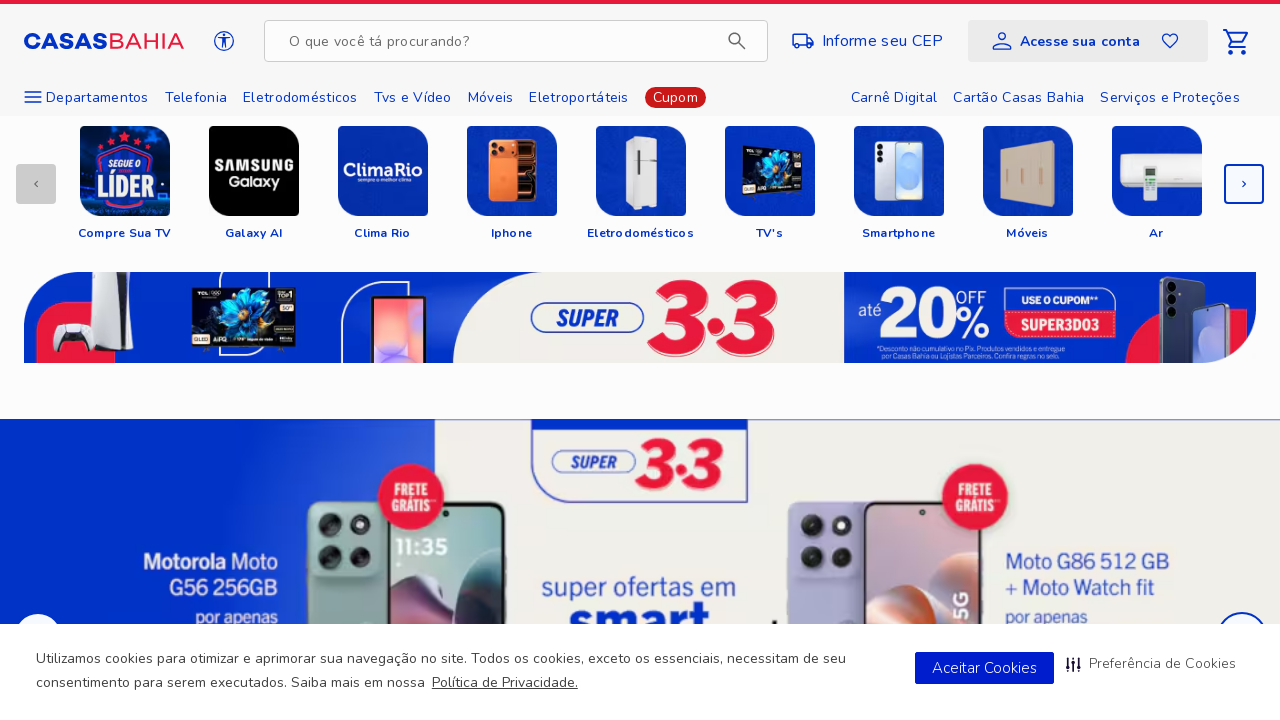

Waited for page to fully load (domcontentloaded)
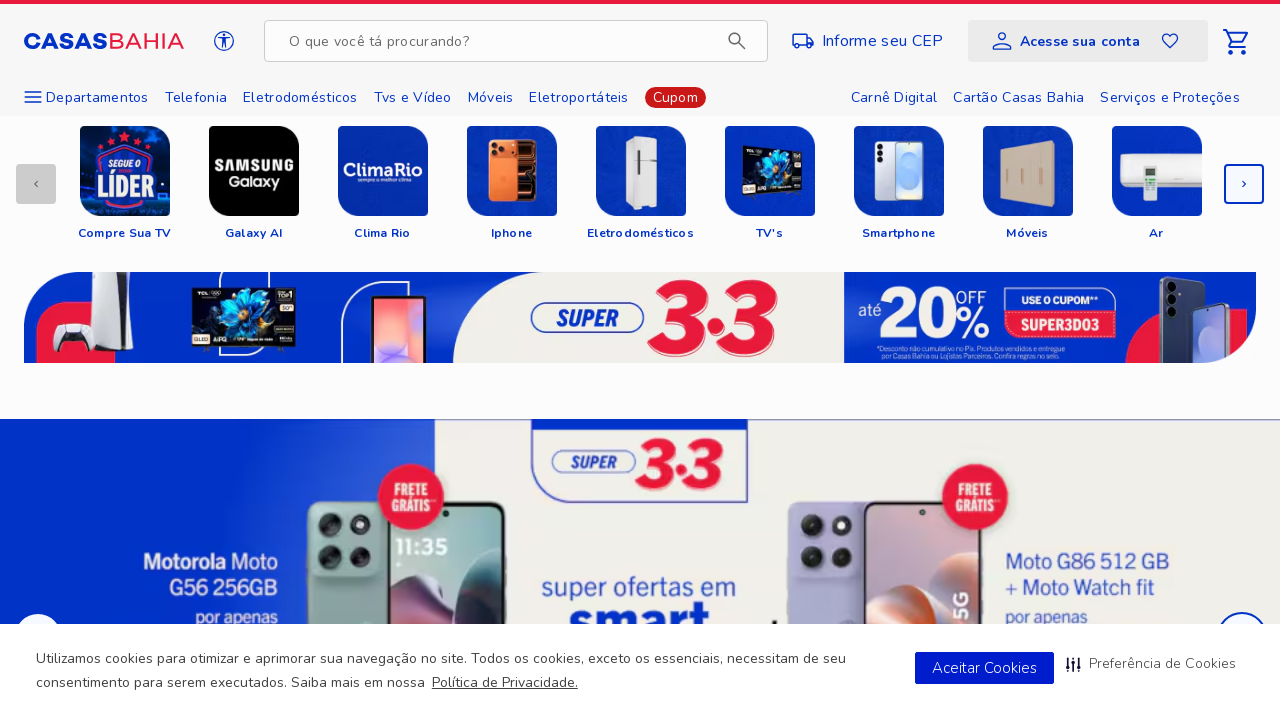

Retrieved page title: 'Casas Bahia | Cupom de 10%, 15% e 20% de desconto'
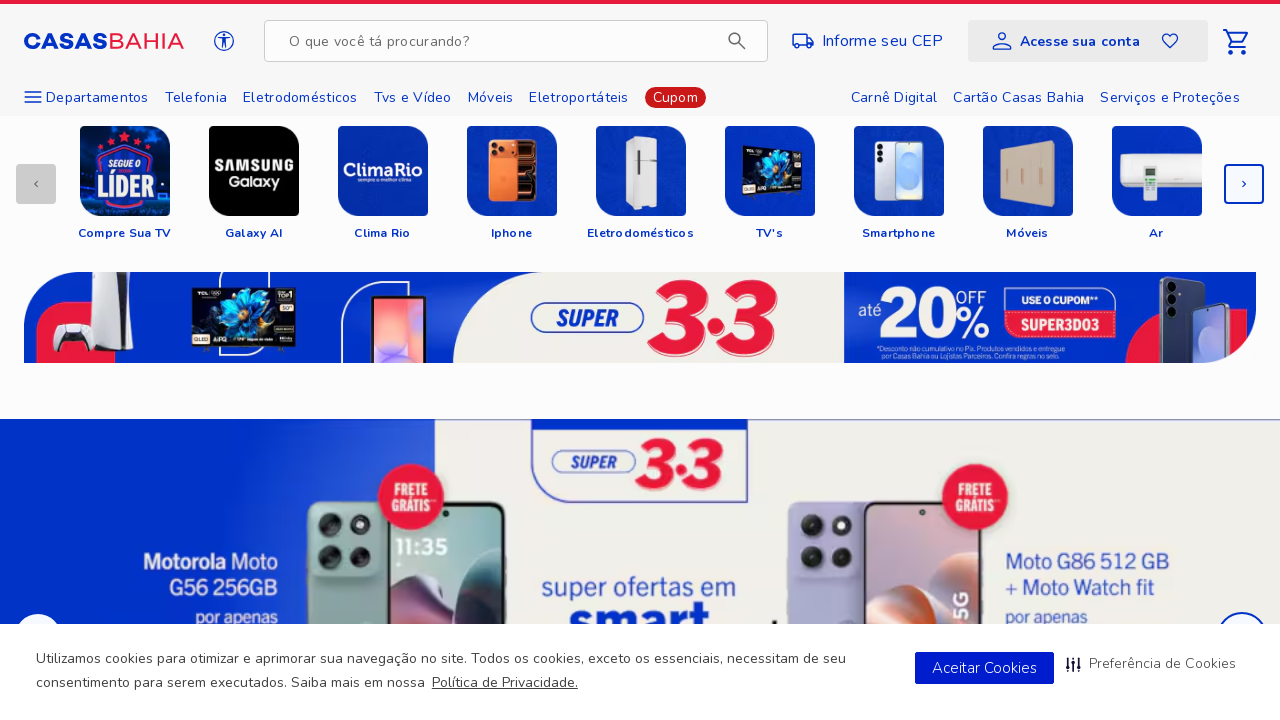

Verified page title contains 'Casas Bahia'
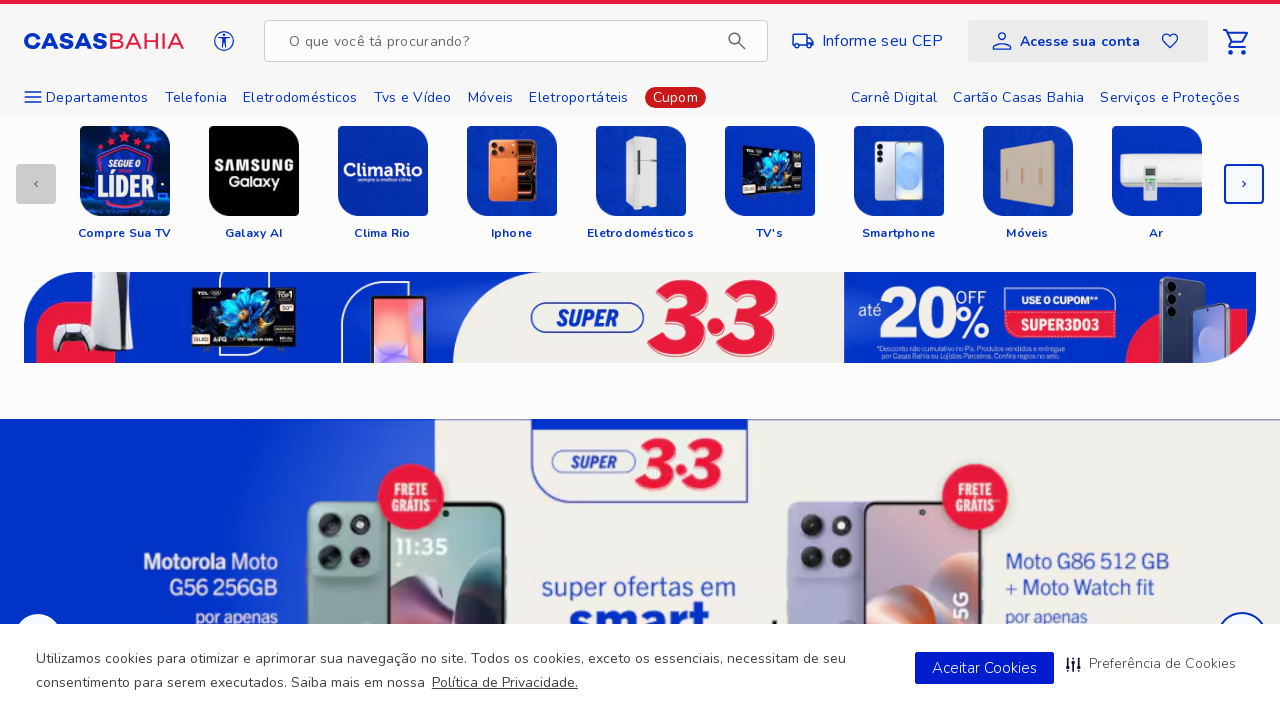

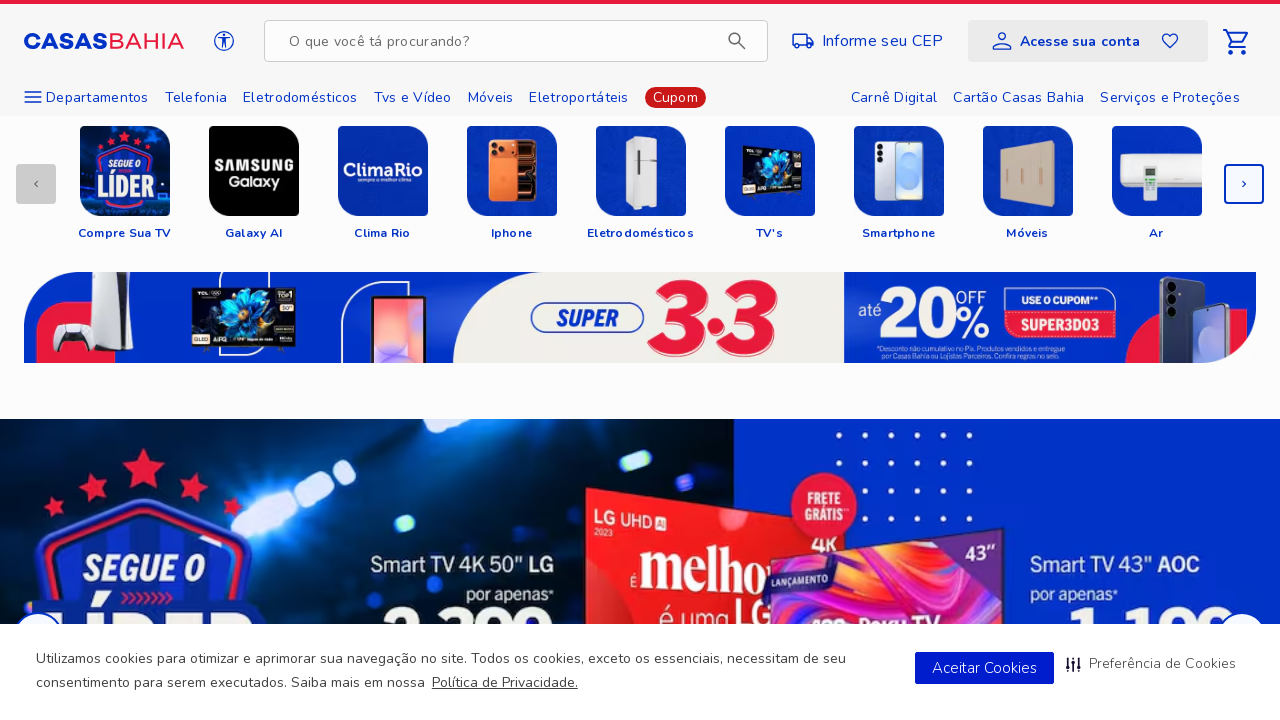